Completes a math challenge form by calculating a value, scrolling the page, selecting checkboxes and radio buttons, and submitting the form

Starting URL: https://SunInJuly.github.io/execute_script.html

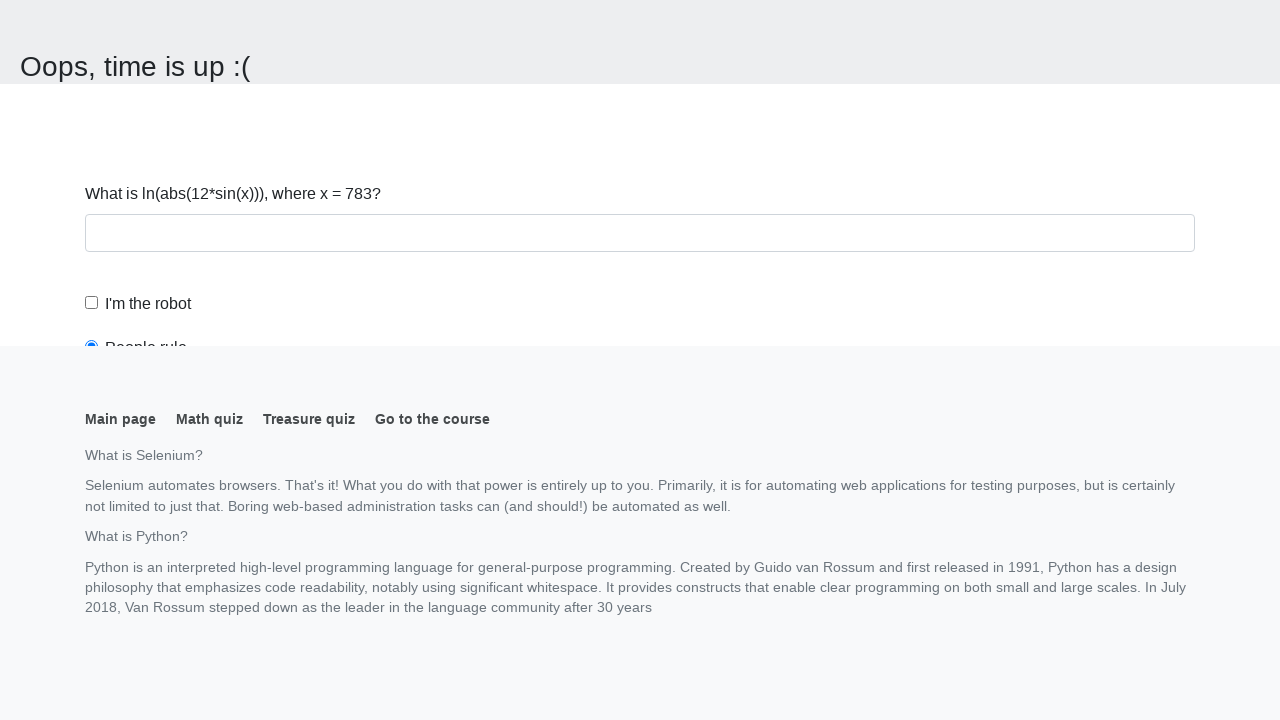

Navigated to math challenge form page
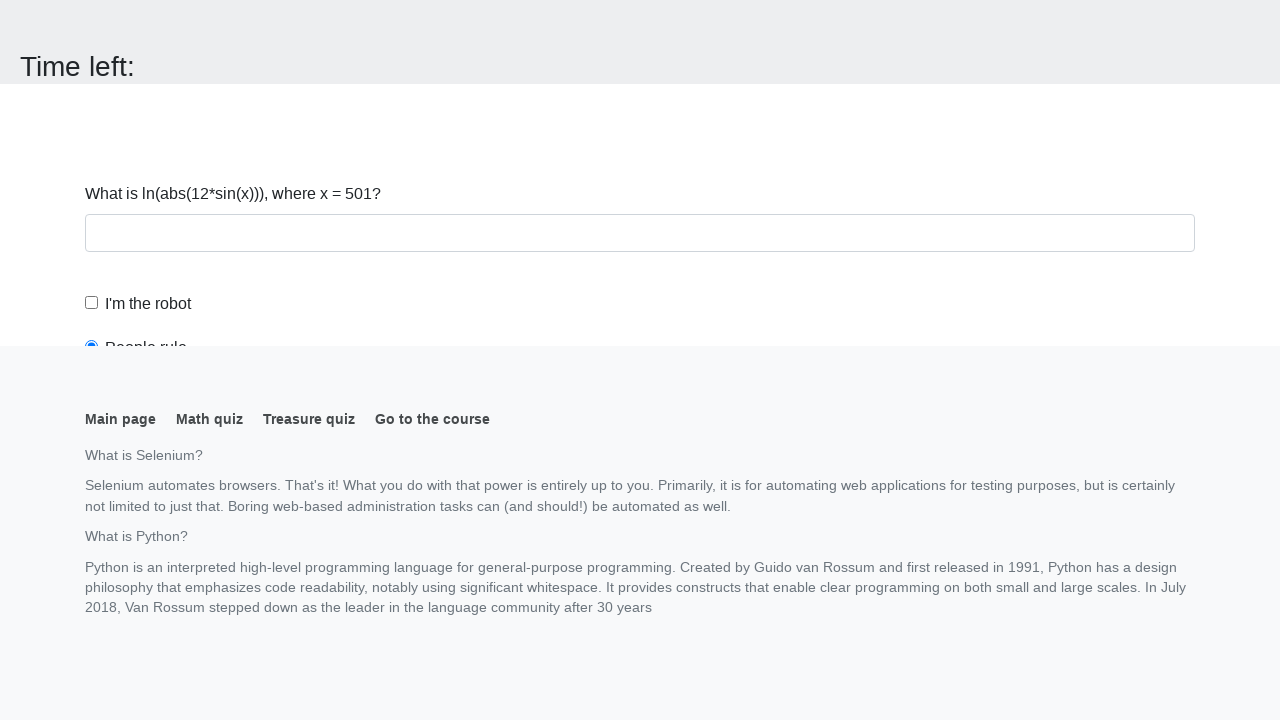

Located input value element
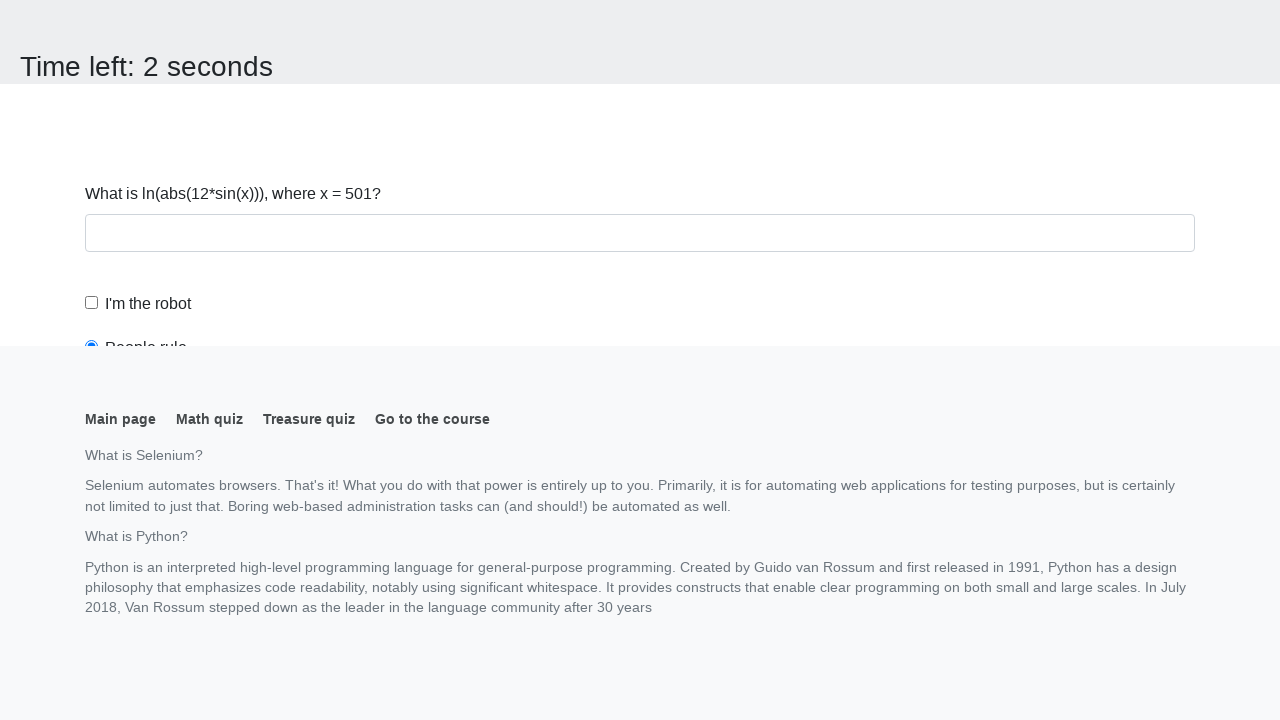

Retrieved input value: 501
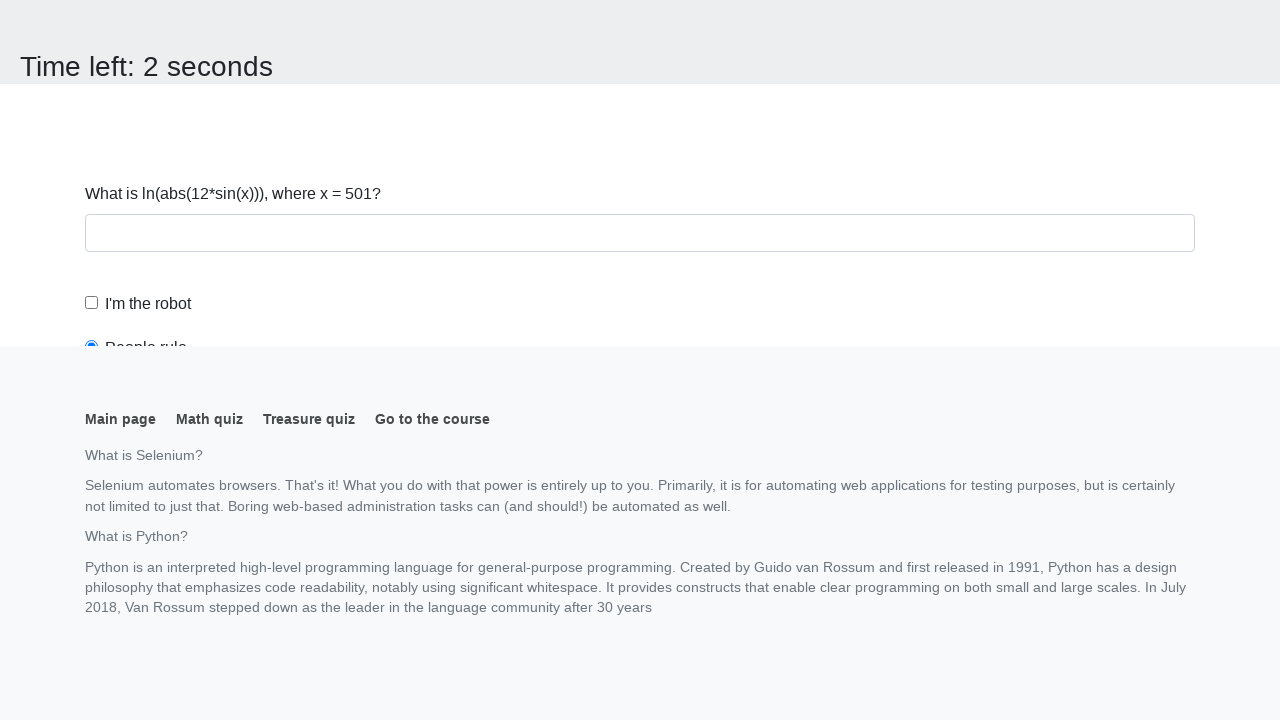

Calculated formula result: 2.481372114242163
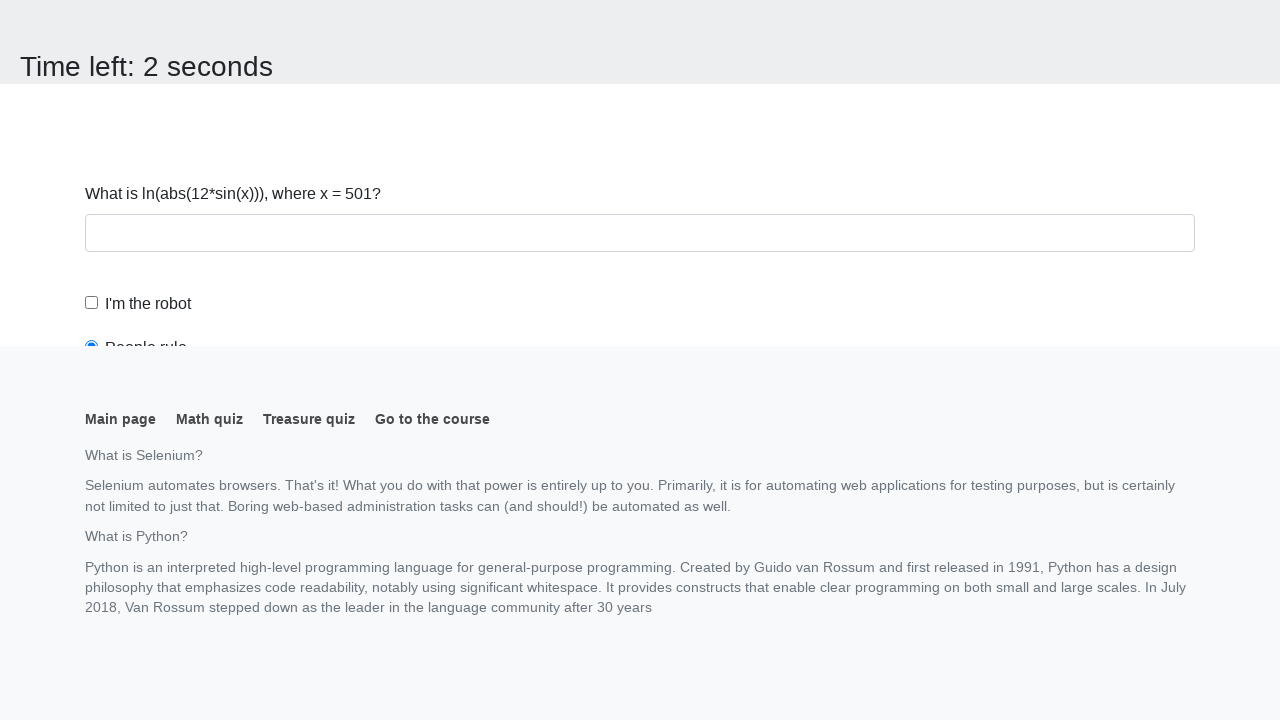

Filled answer field with calculated value on #answer
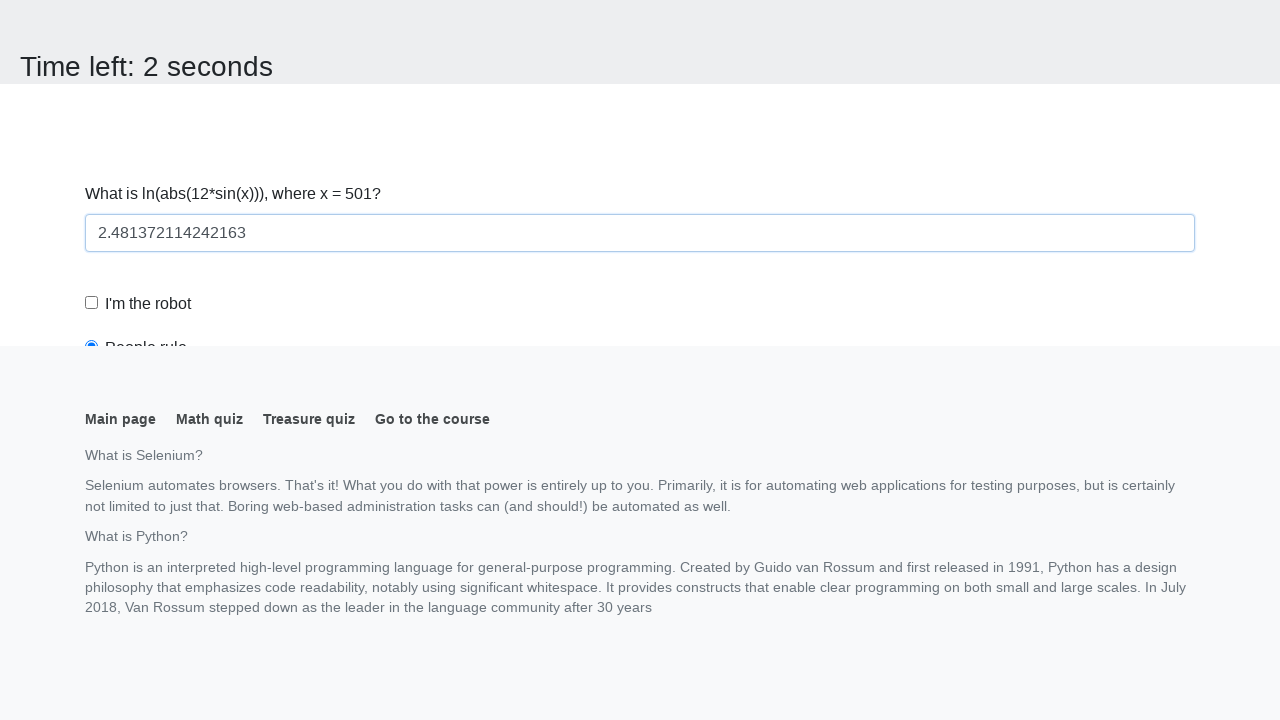

Scrolled page to bottom
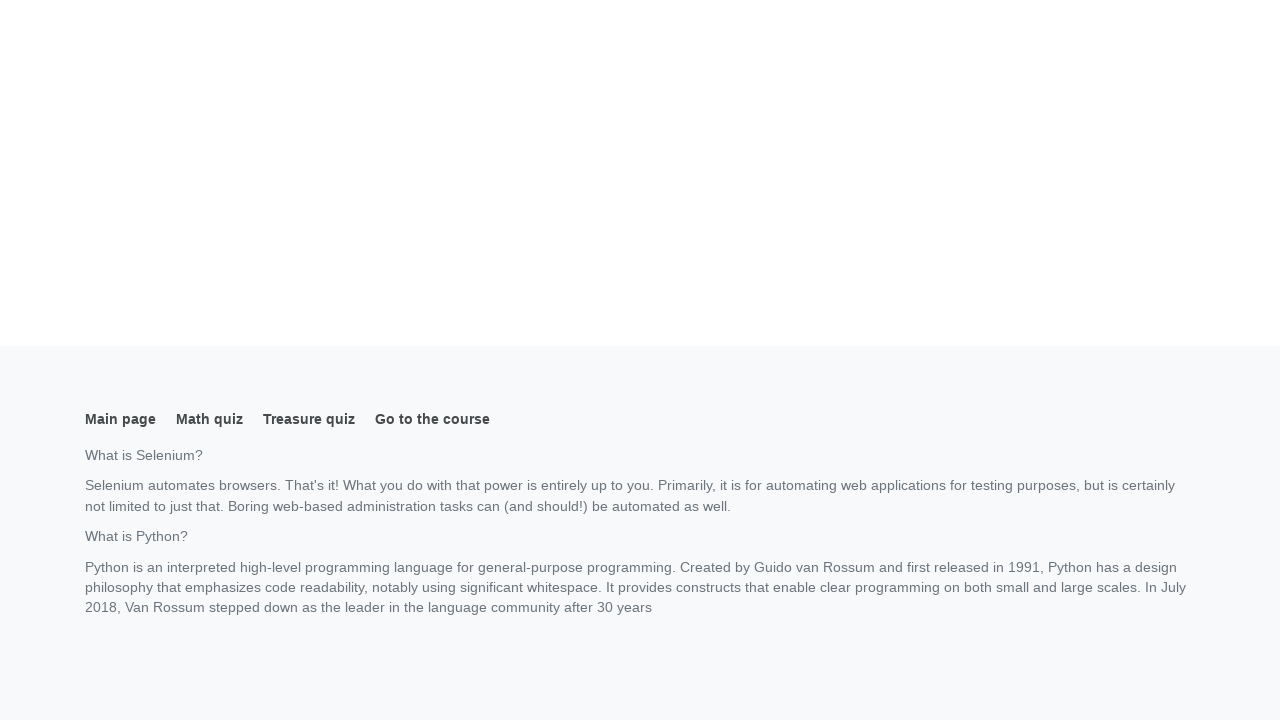

Checked the robot checkbox at (92, 303) on #robotCheckbox
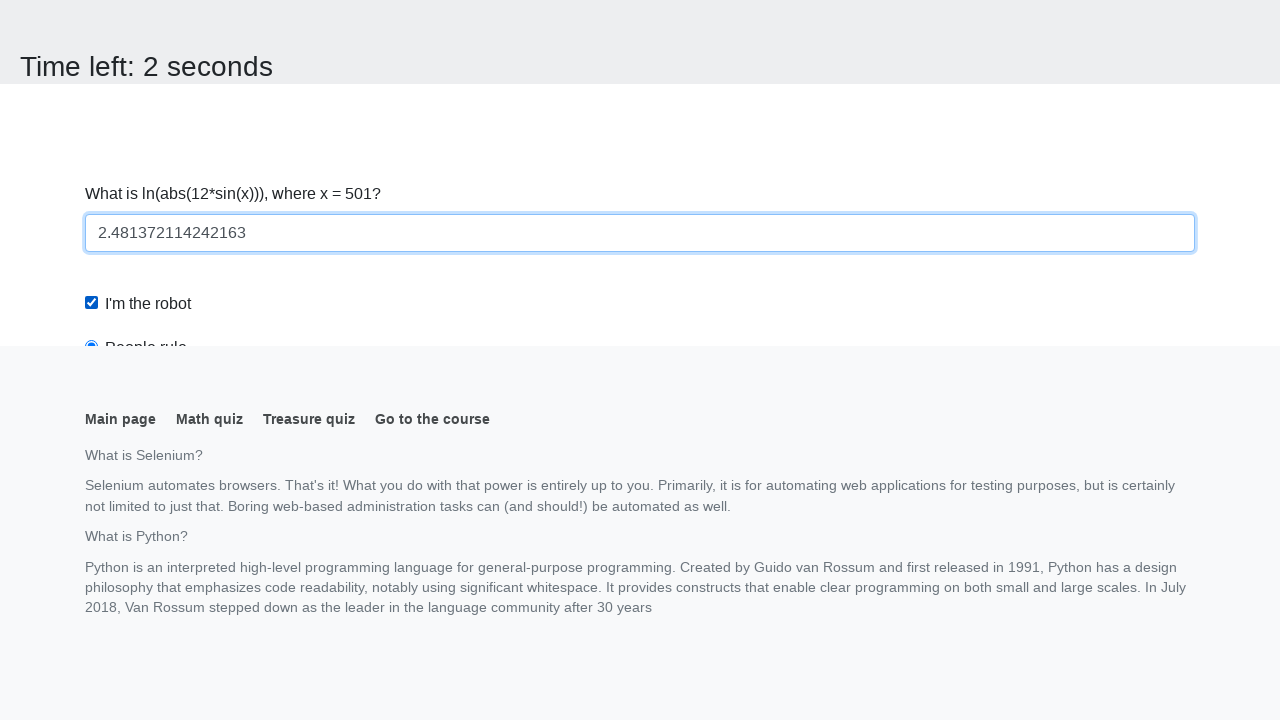

Selected robots rule radio button at (92, 7) on input[id="robotsRule"]
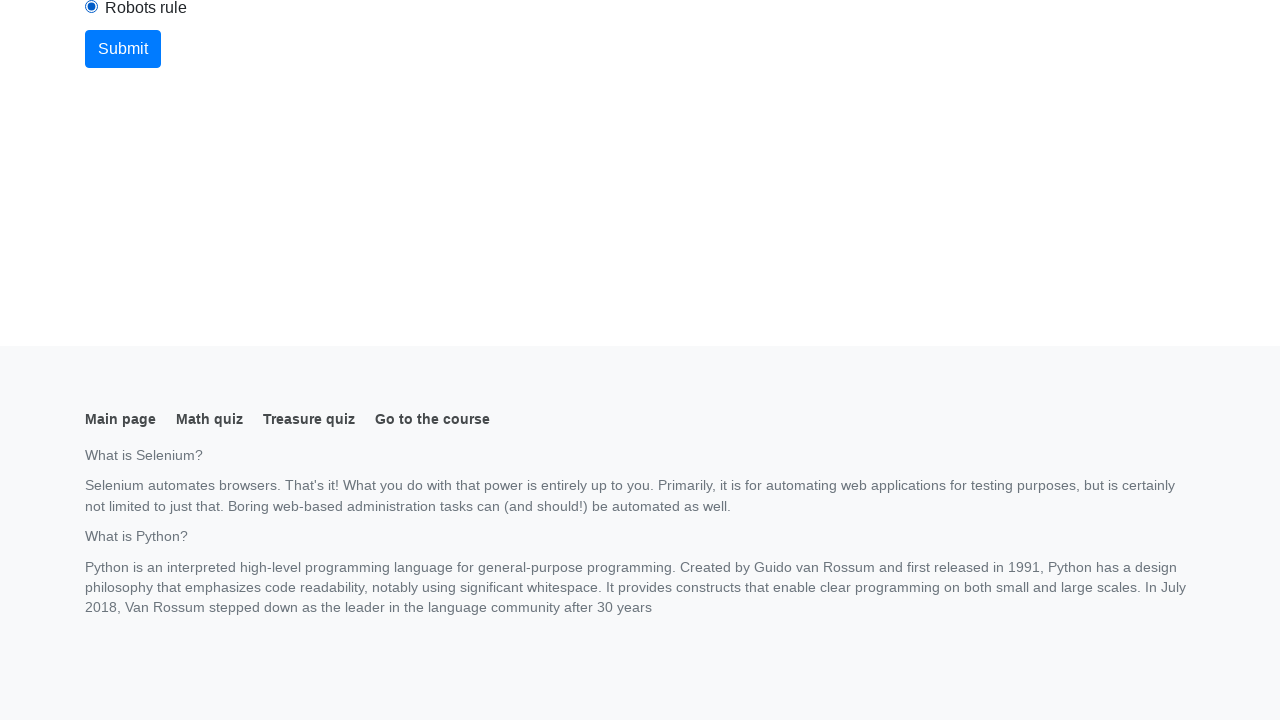

Clicked submit button at (123, 49) on button[type="submit"]
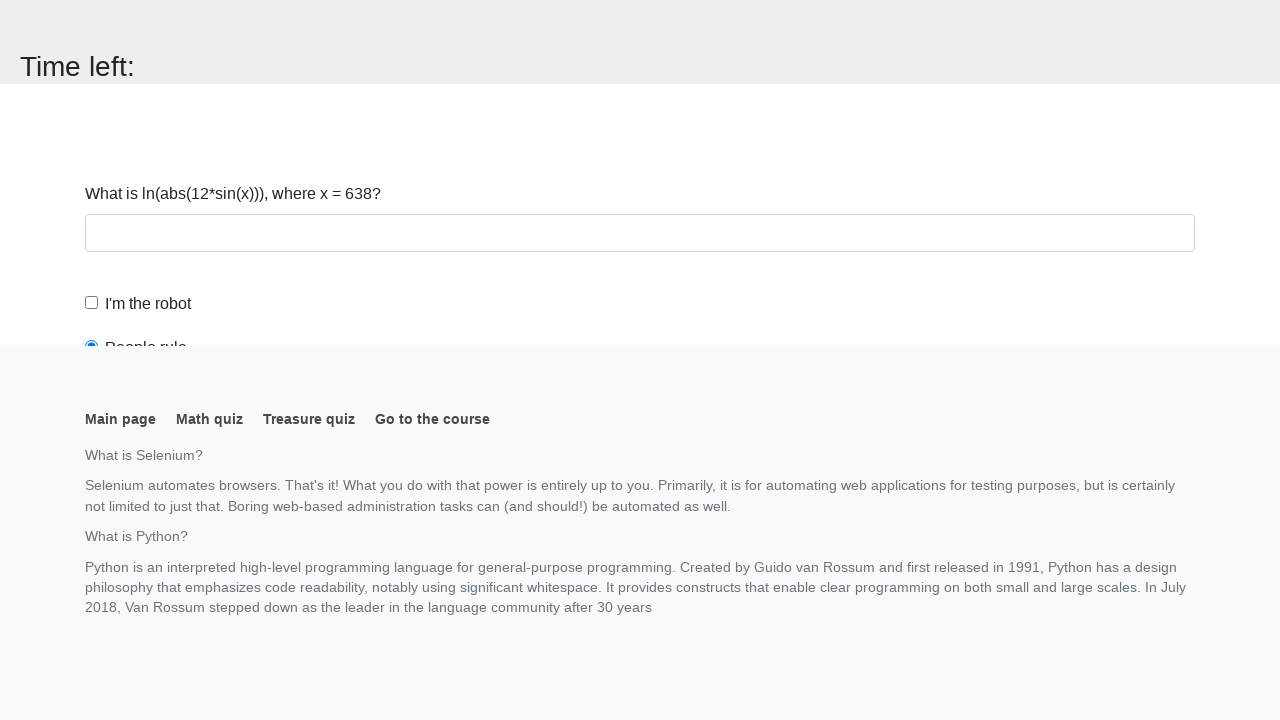

Waited for form submission result
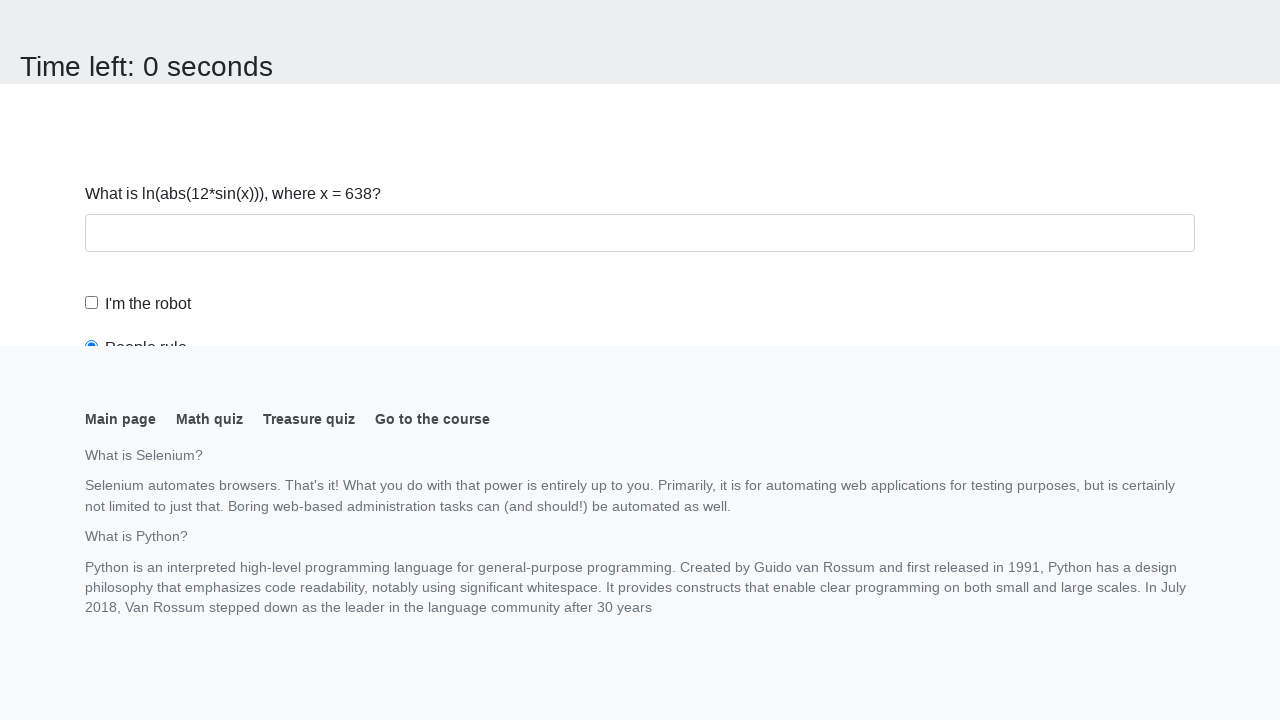

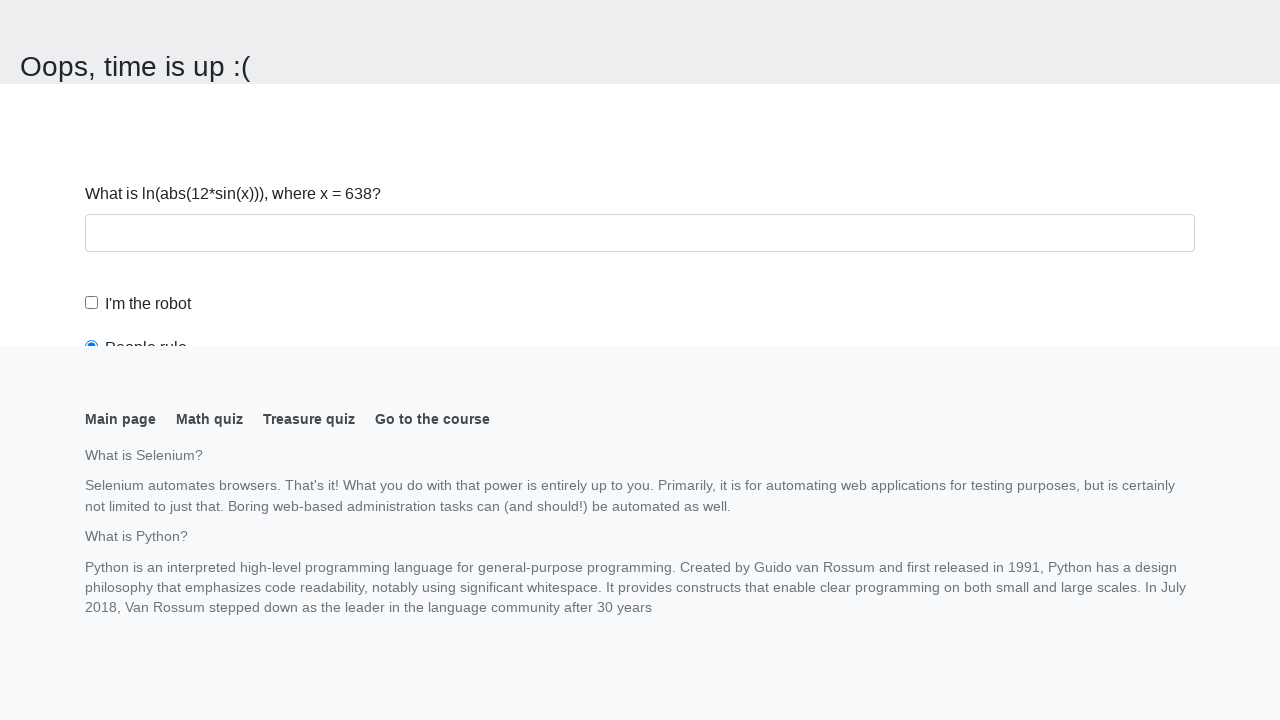